Tests the e-commerce checkout flow by adding an iPhone to the cart, opening the cart, clicking checkout, and selecting guest checkout option.

Starting URL: https://opencart-prf.exense.ch/

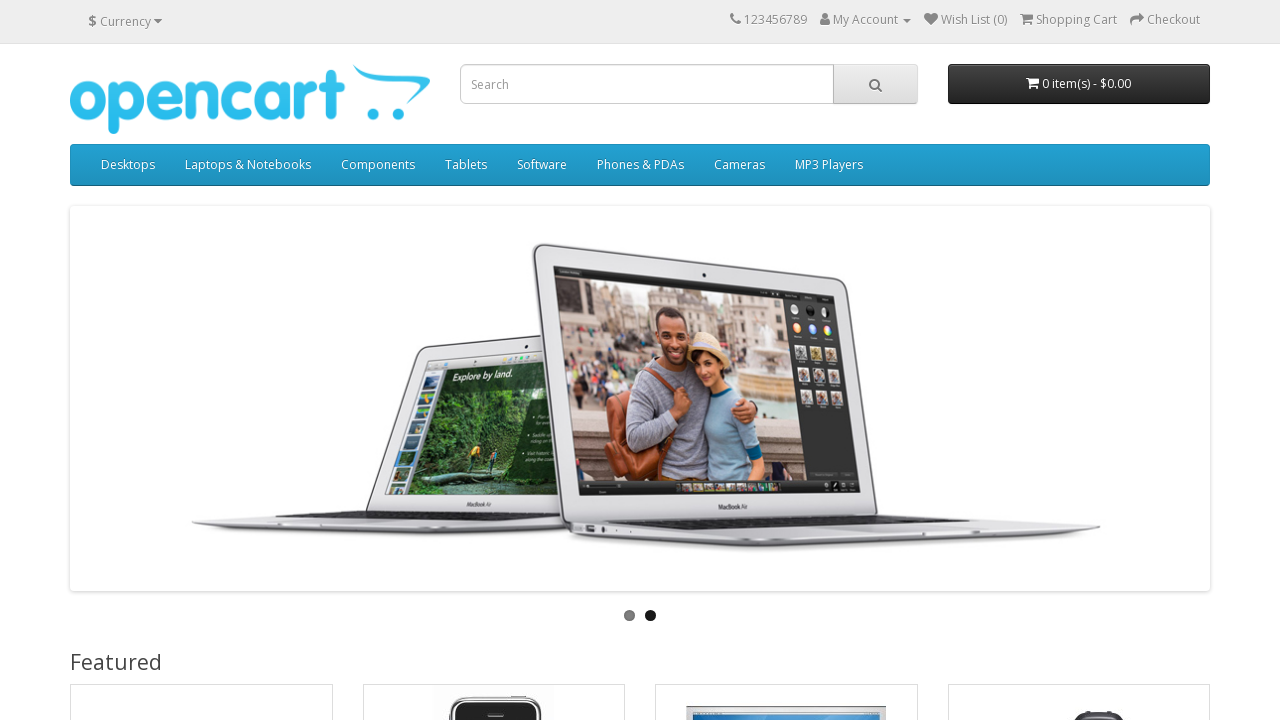

Clicked 'Add to Cart' button for iPhone at (399, 360) on xpath=//*[@id='content']/div[2]/div[2]/div/div[3]/button[1]/i
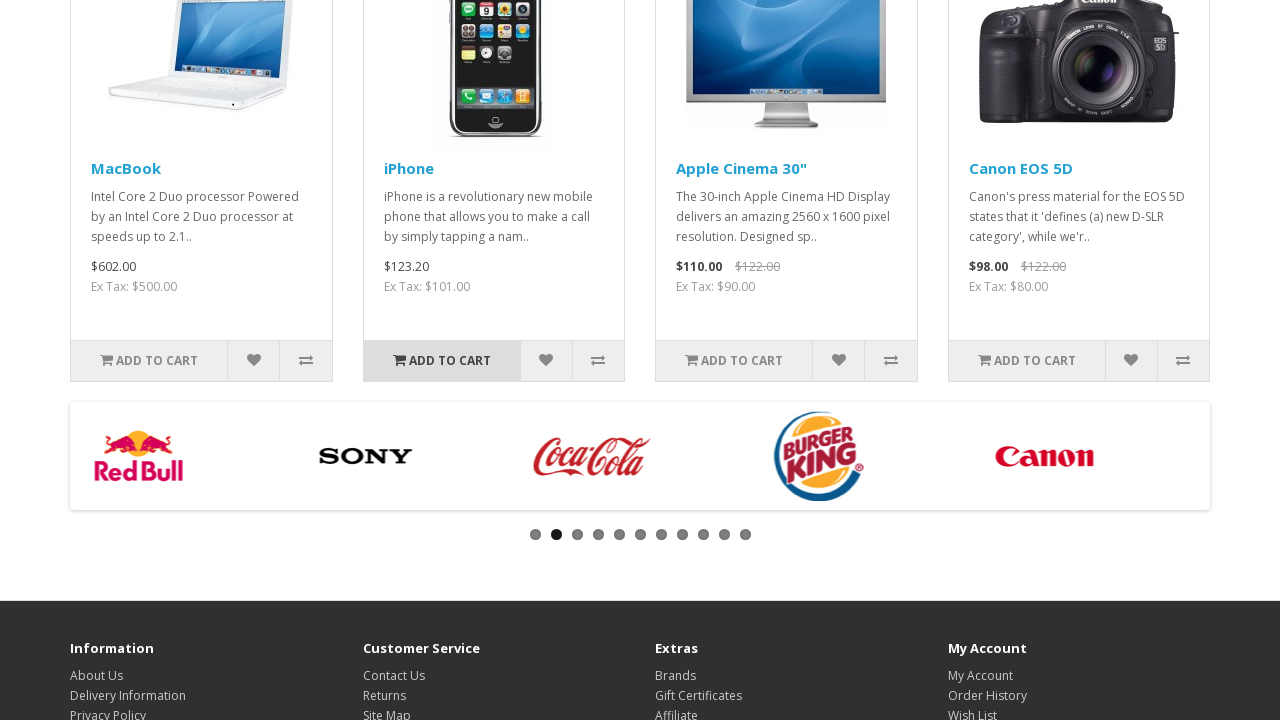

Waited for cart to update
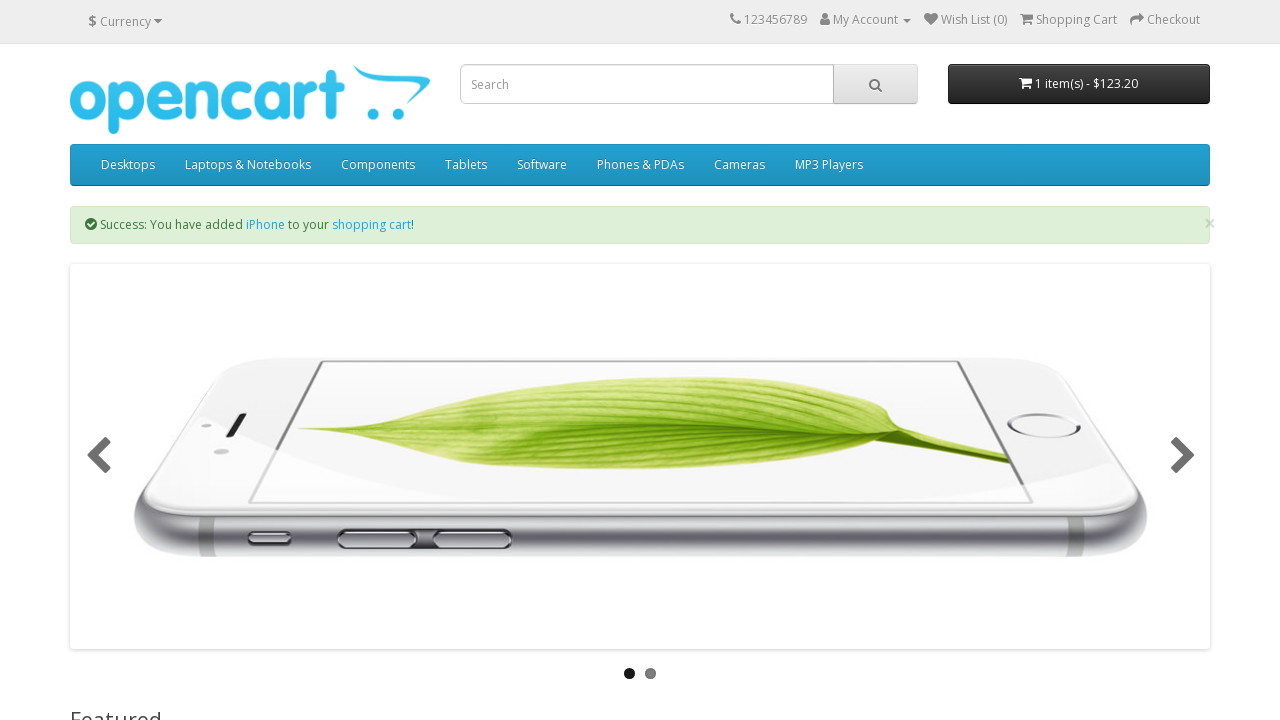

Clicked cart button at (1079, 84) on #cart
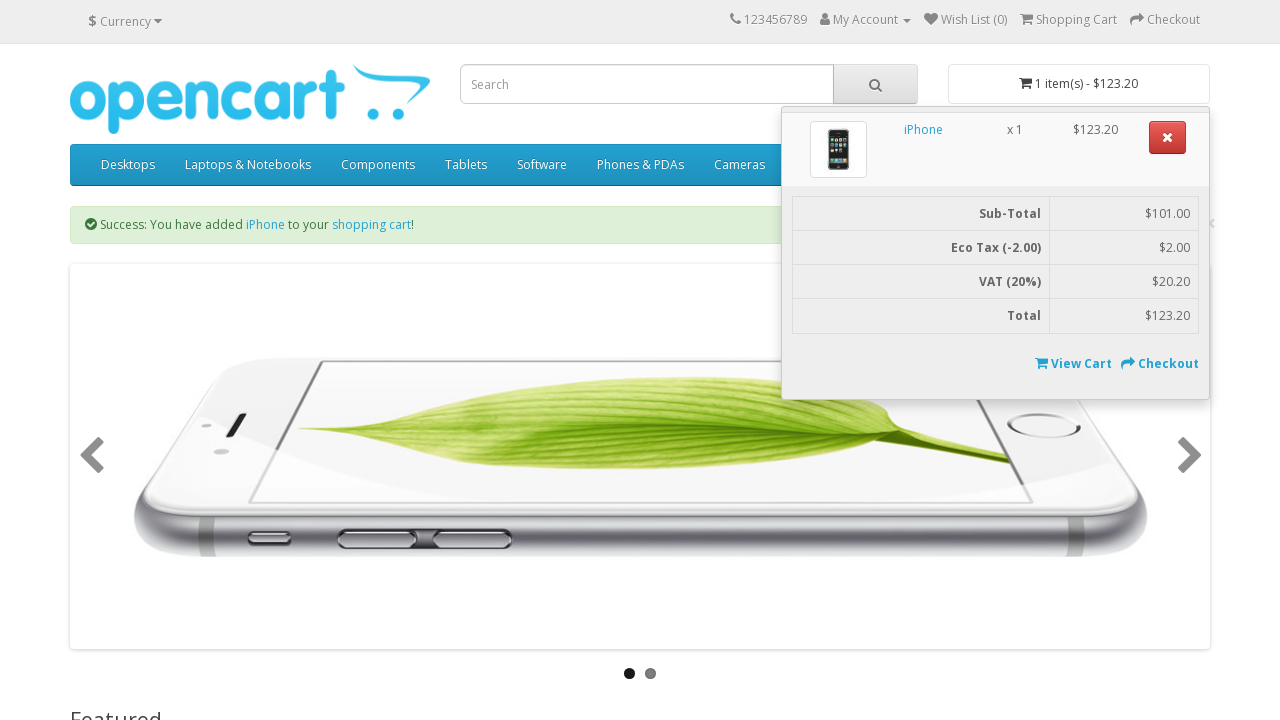

Waited for cart dropdown to appear
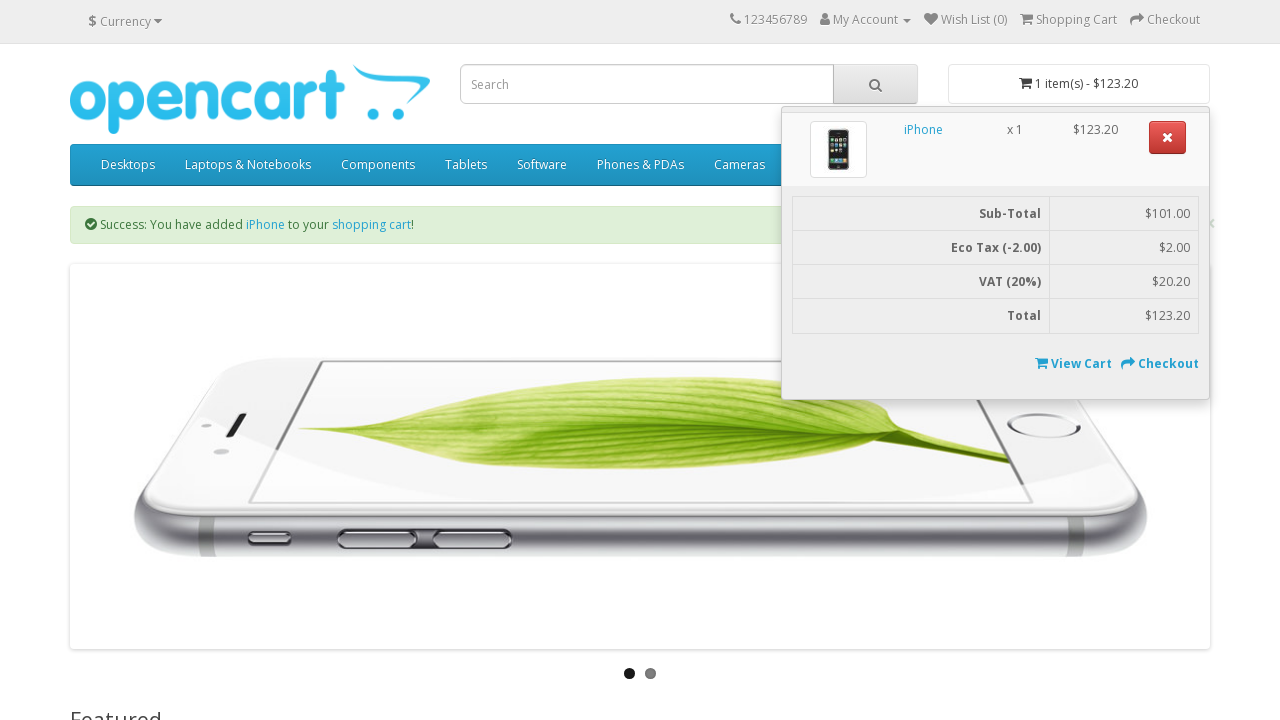

Clicked Checkout link at (1174, 20) on text=Checkout
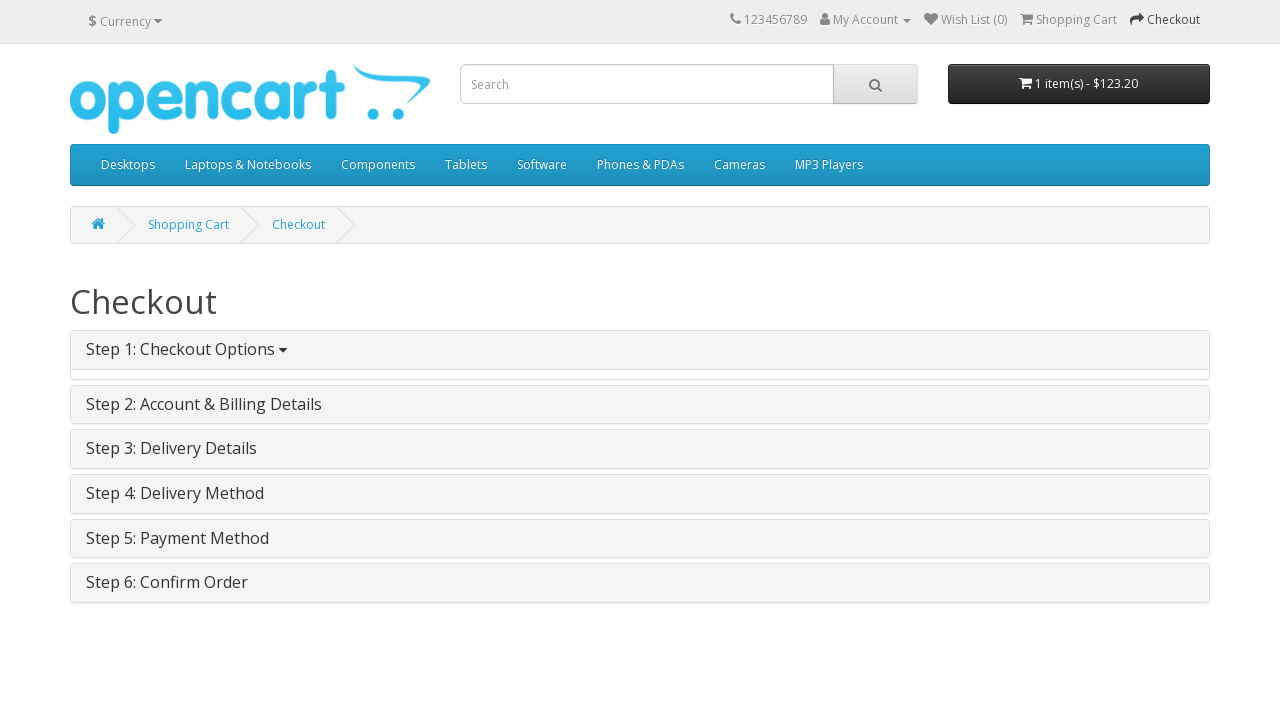

Checkout page loaded with account options
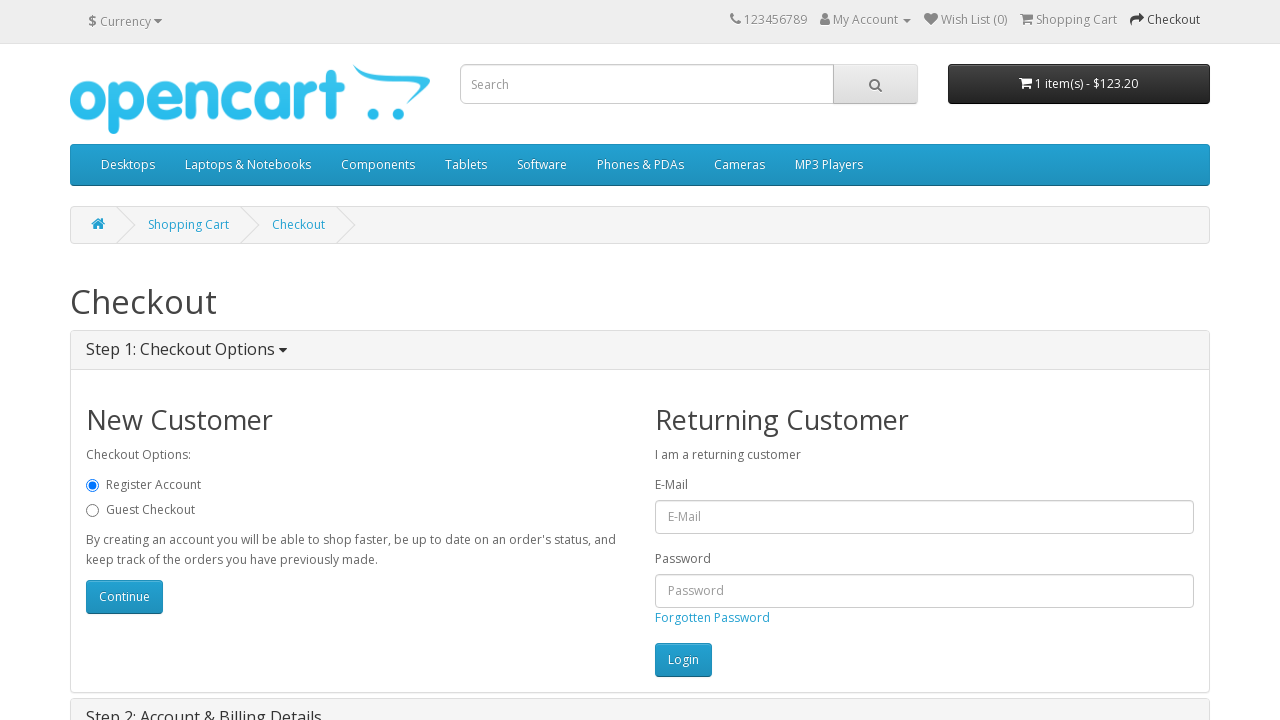

Selected Guest Checkout option at (92, 510) on xpath=//input[@name='account' and @value='guest']
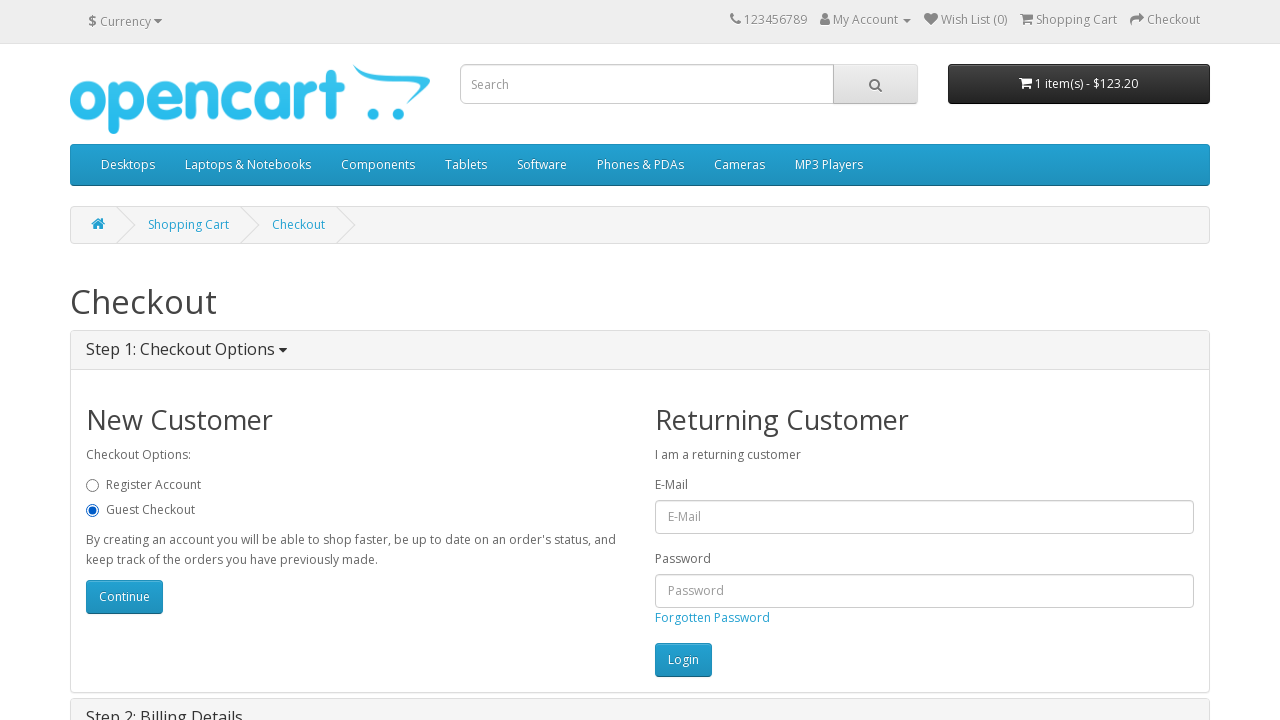

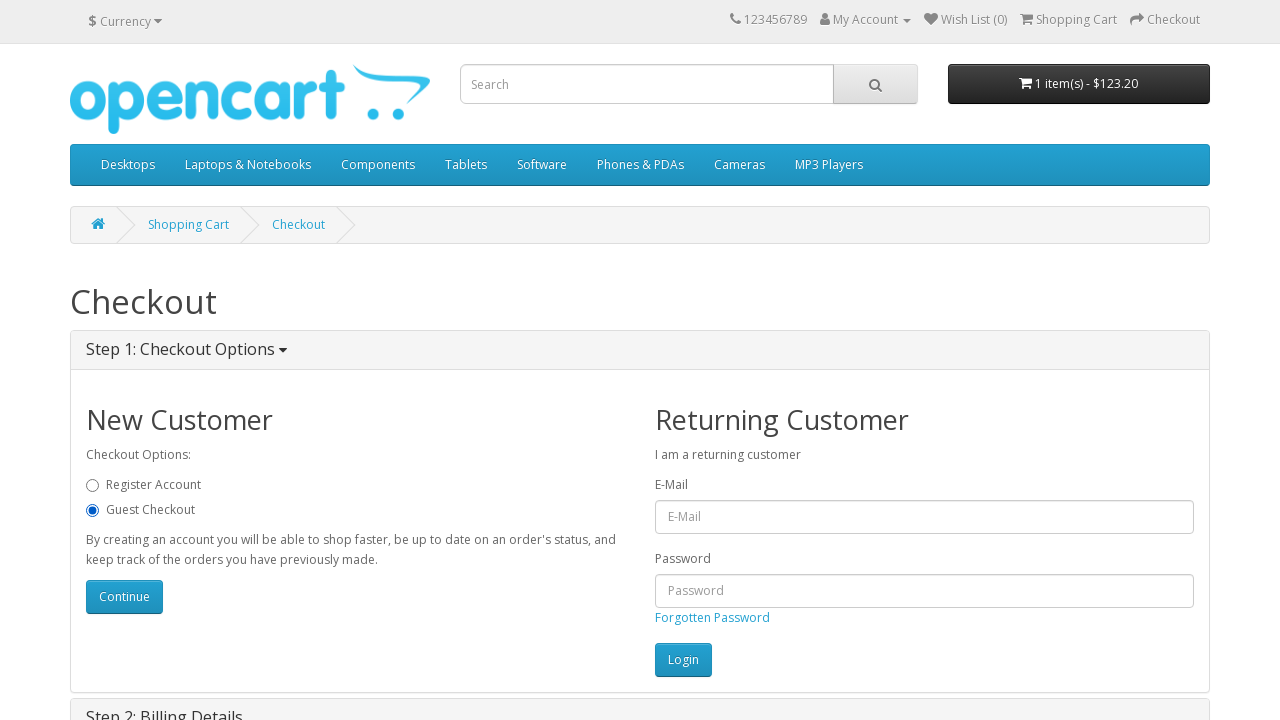